Tests a form submission by filling in personal information fields, selecting gender radio button, choosing dropdown option, checking a checkbox, and submitting the form

Starting URL: https://trytestingthis.netlify.app/

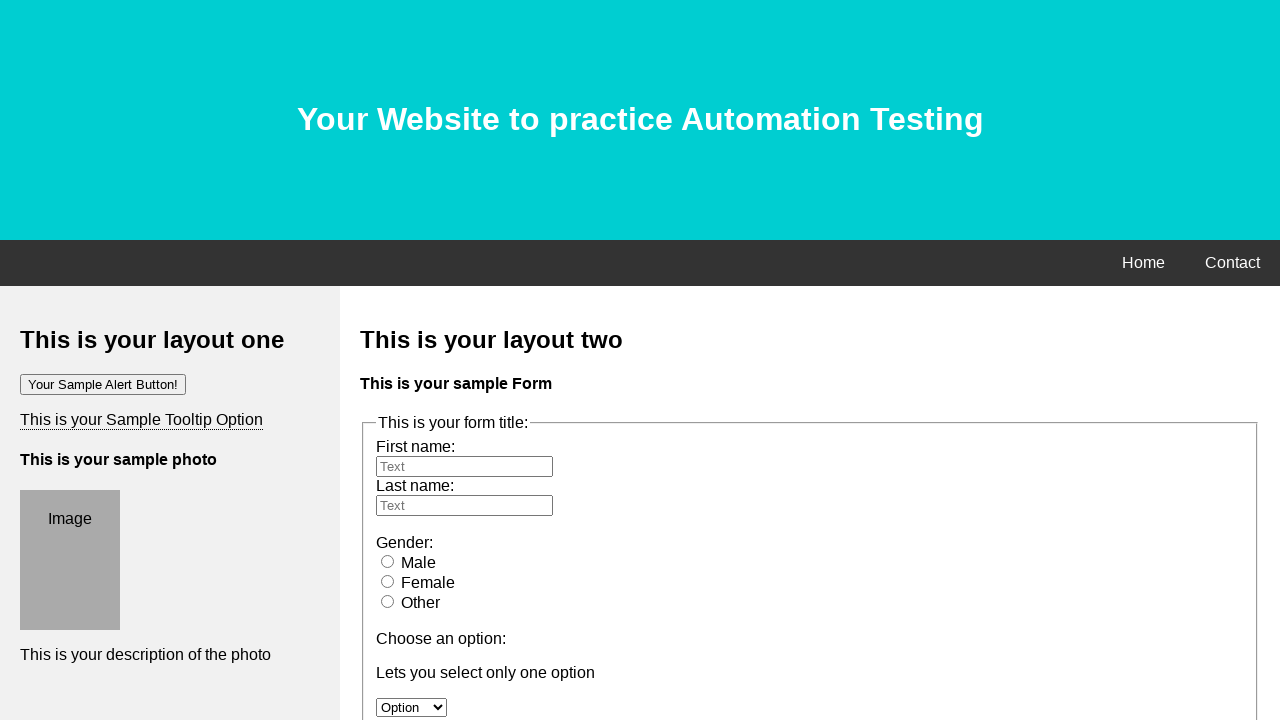

Filled first name field with 'Ishfaq' on #fname
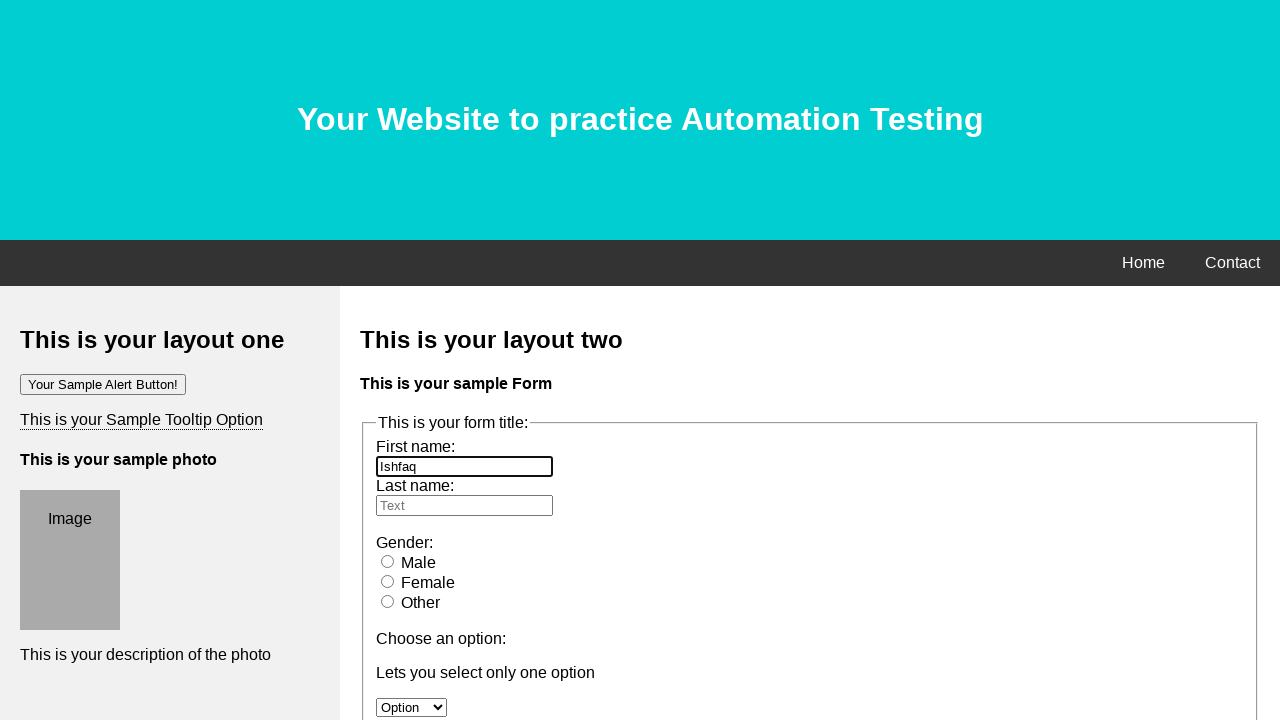

Filled last name field with 'Rahman' on #lname
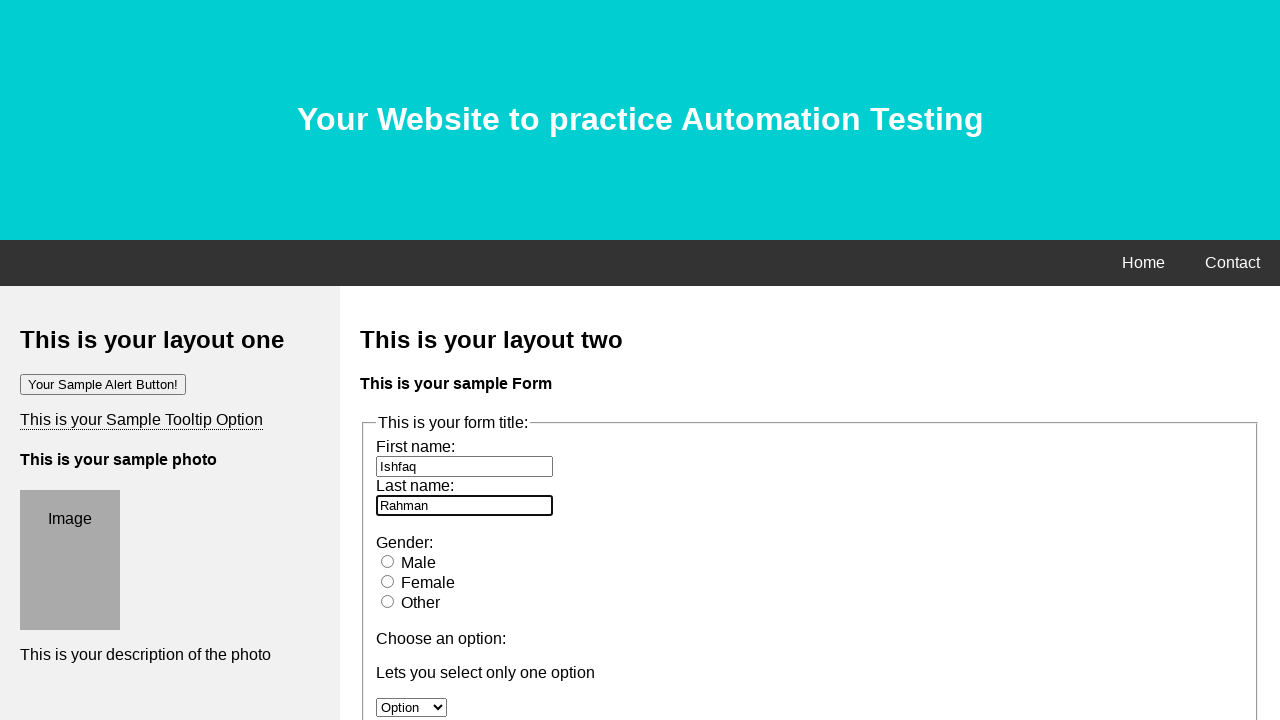

Selected male gender radio button at (388, 561) on #male
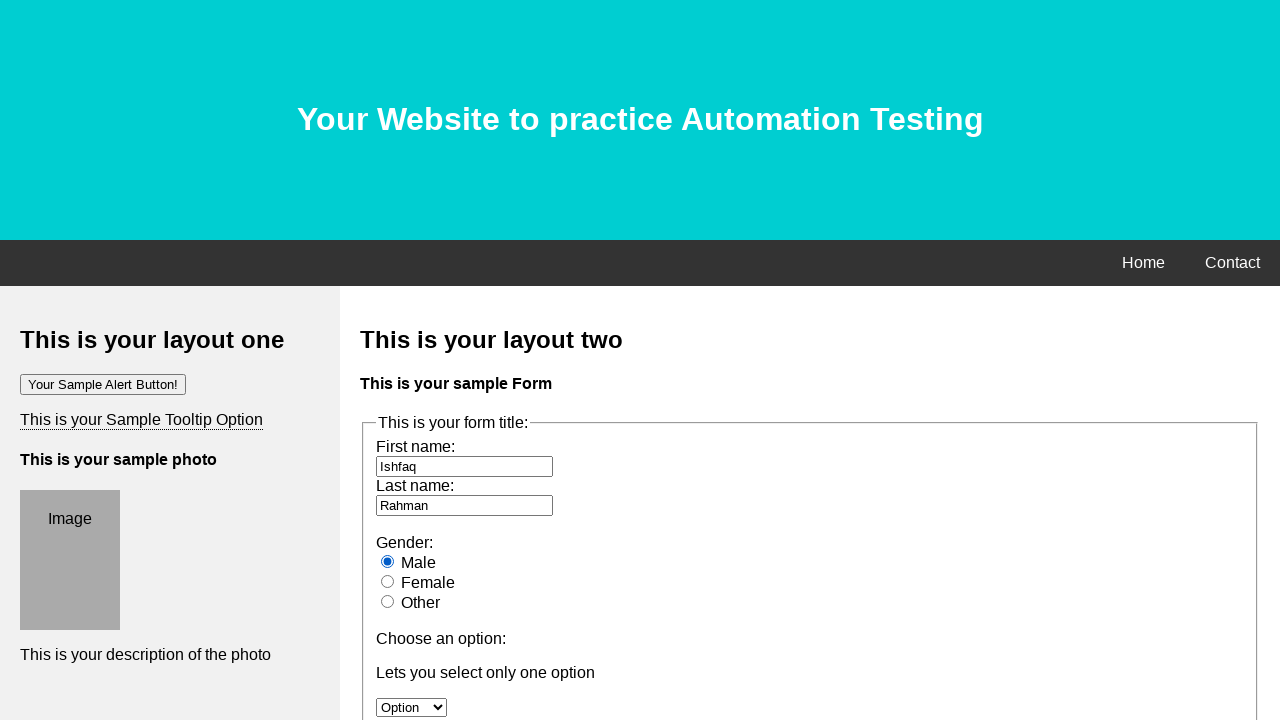

Selected option 3 from dropdown on #option
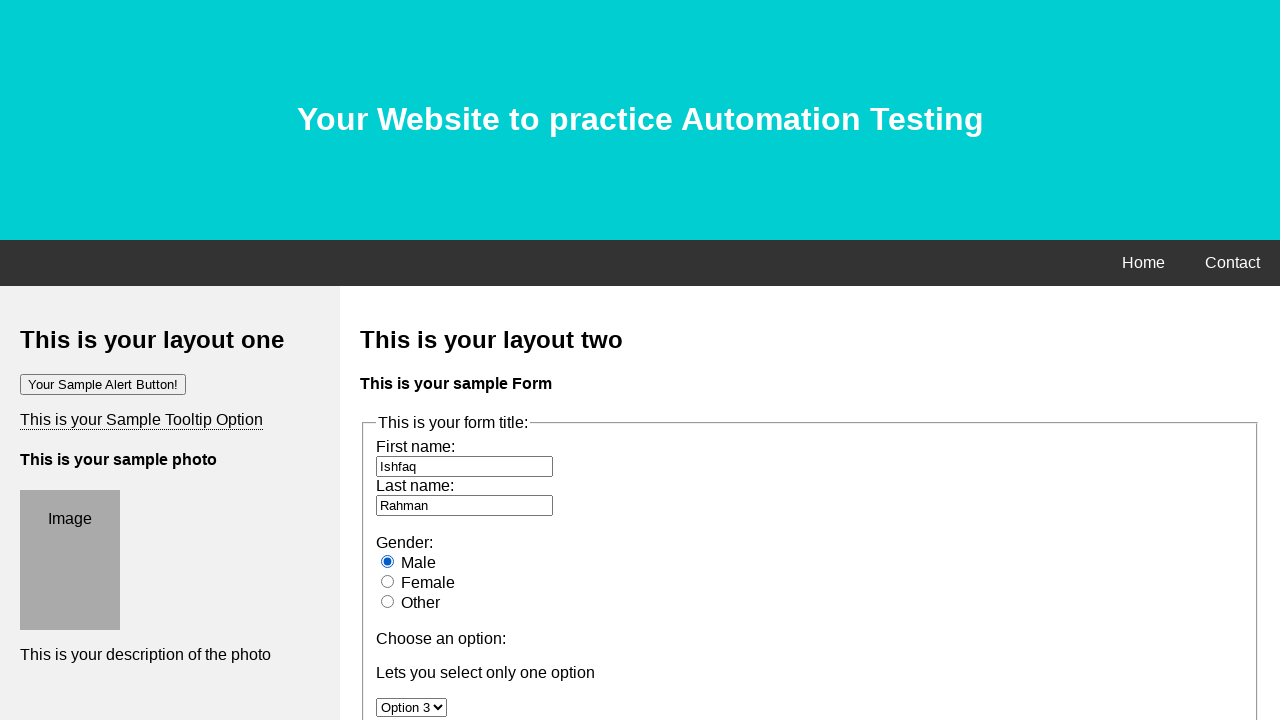

Checked option 3 checkbox at (386, 360) on input[name='option3']
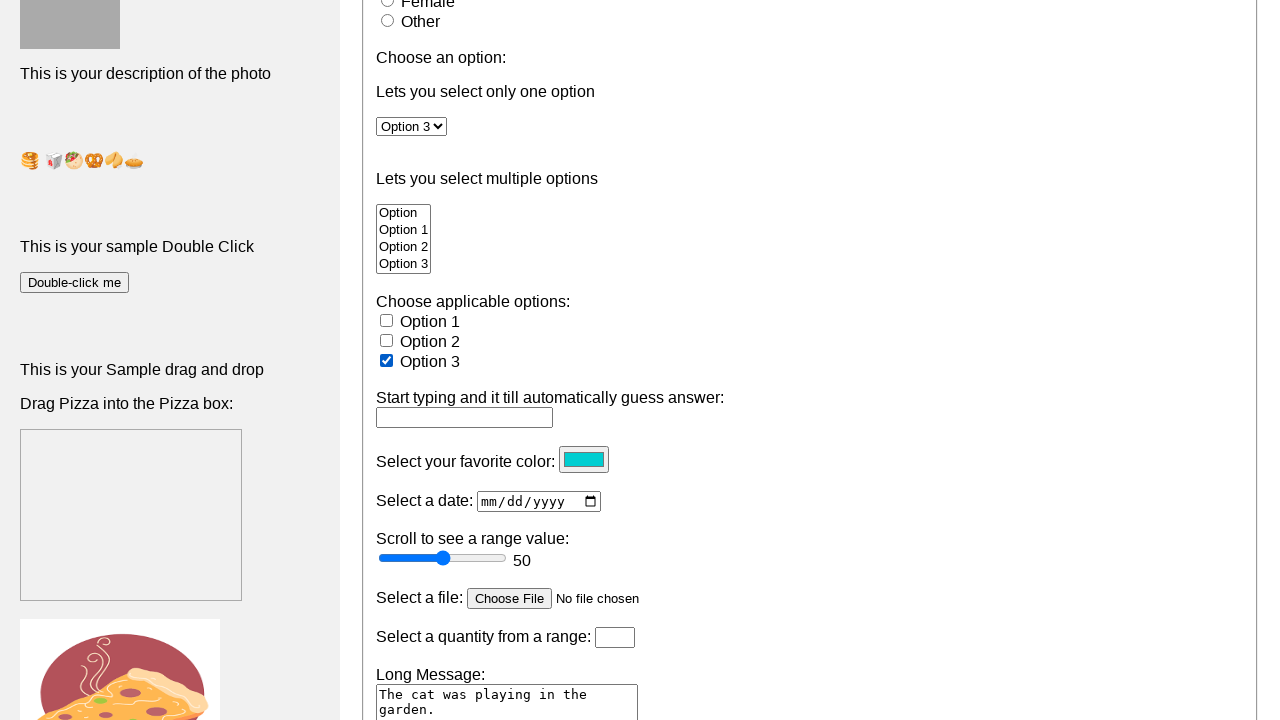

Clicked form submit button at (404, 361) on xpath=//html/body/div[3]/div[2]/form/fieldset/button
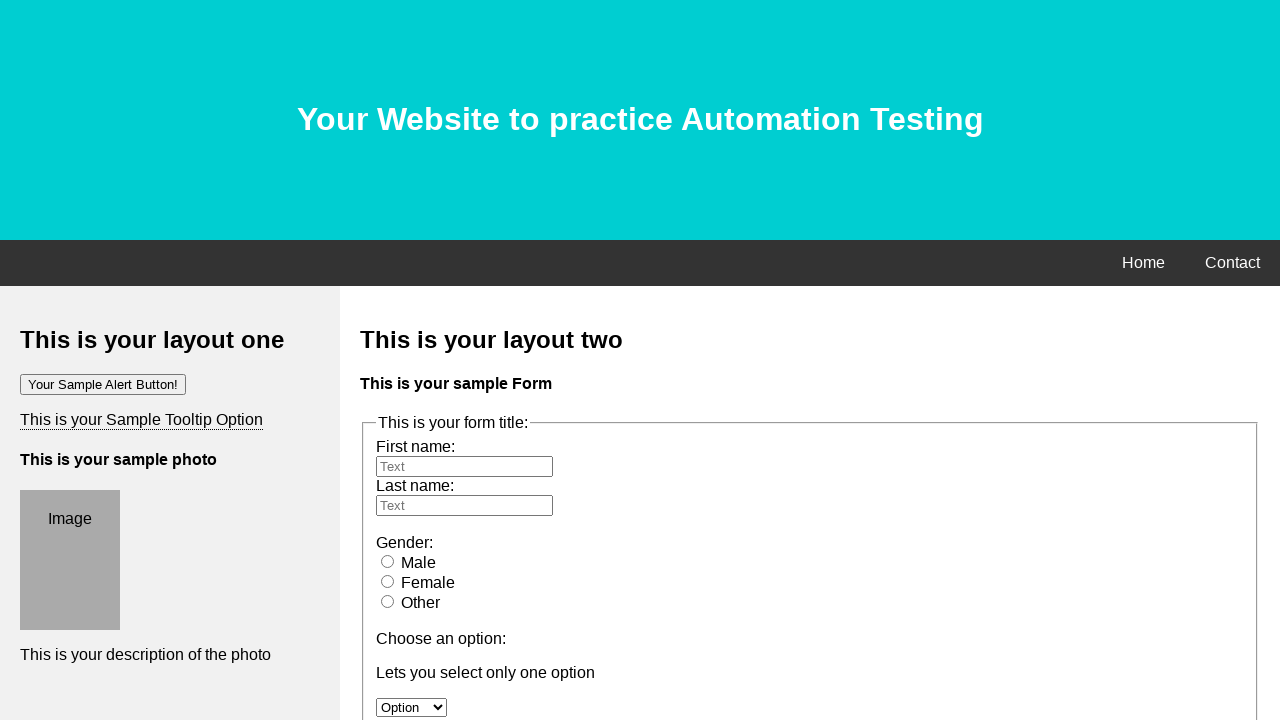

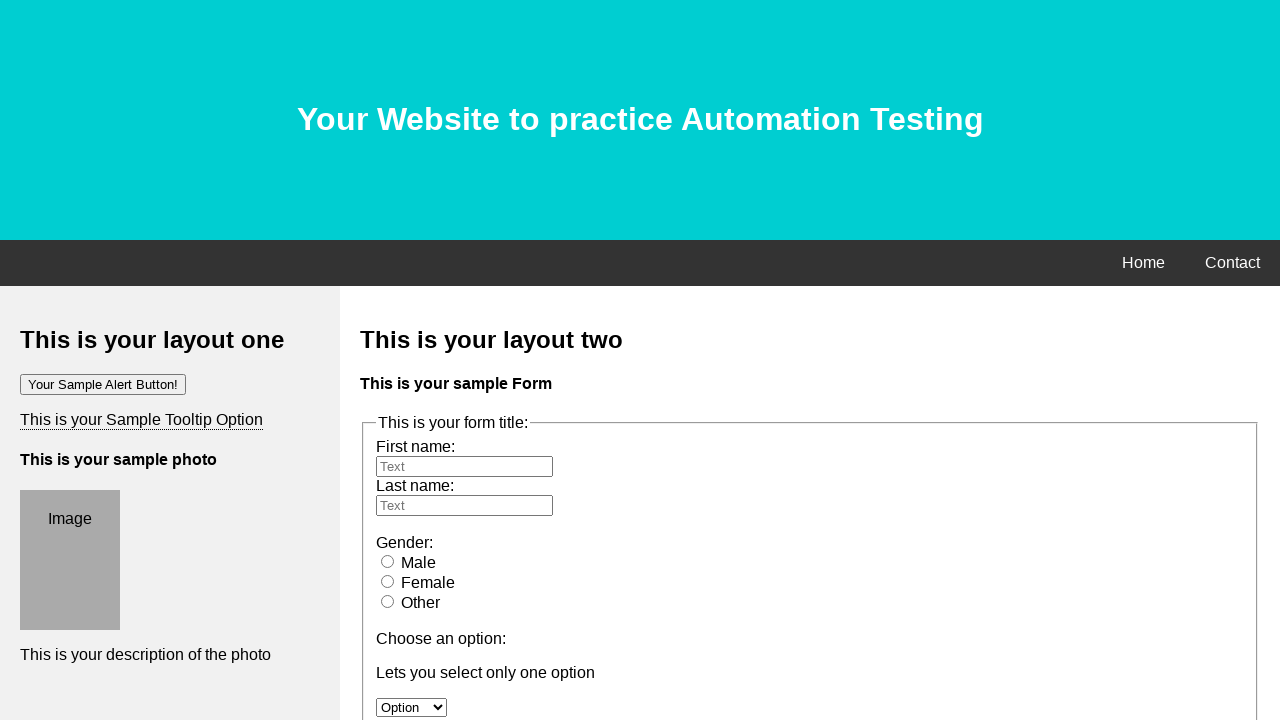